Tests the text box input by verifying the default value and then filling it with a random string to confirm the value updates correctly

Starting URL: https://vuejs.org/examples/#form-bindings

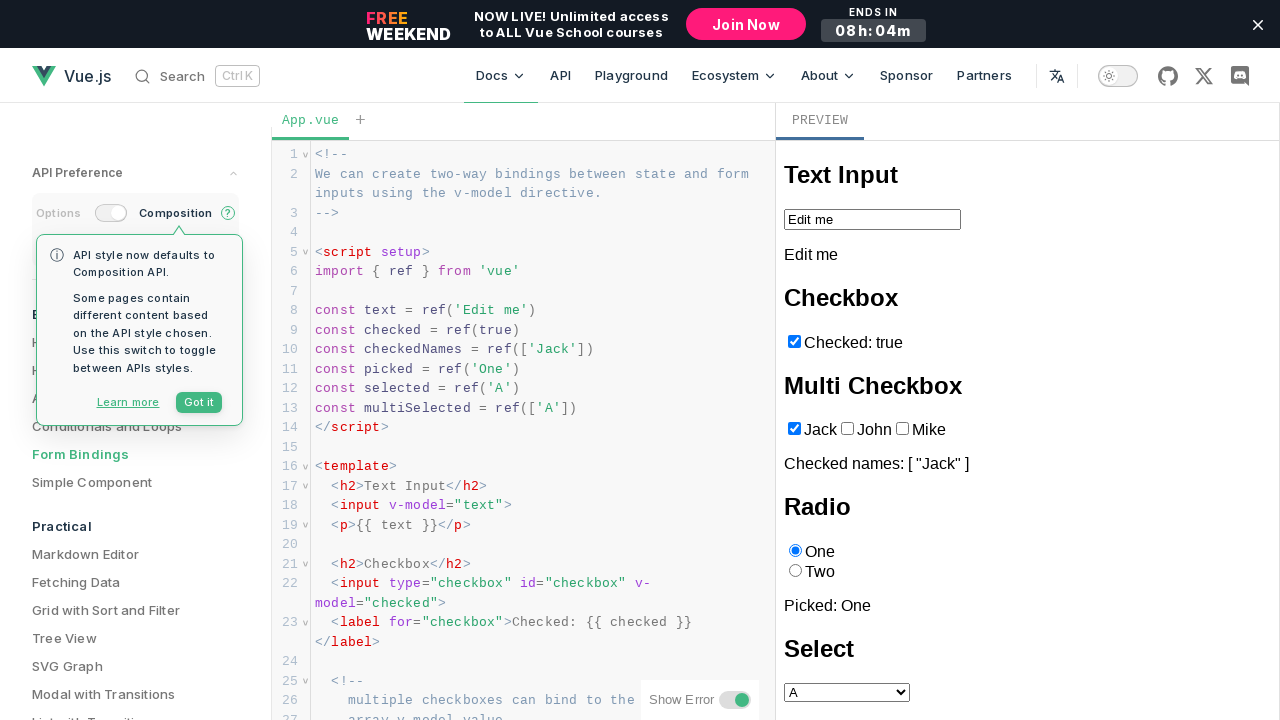

Located textbox element inside iframe
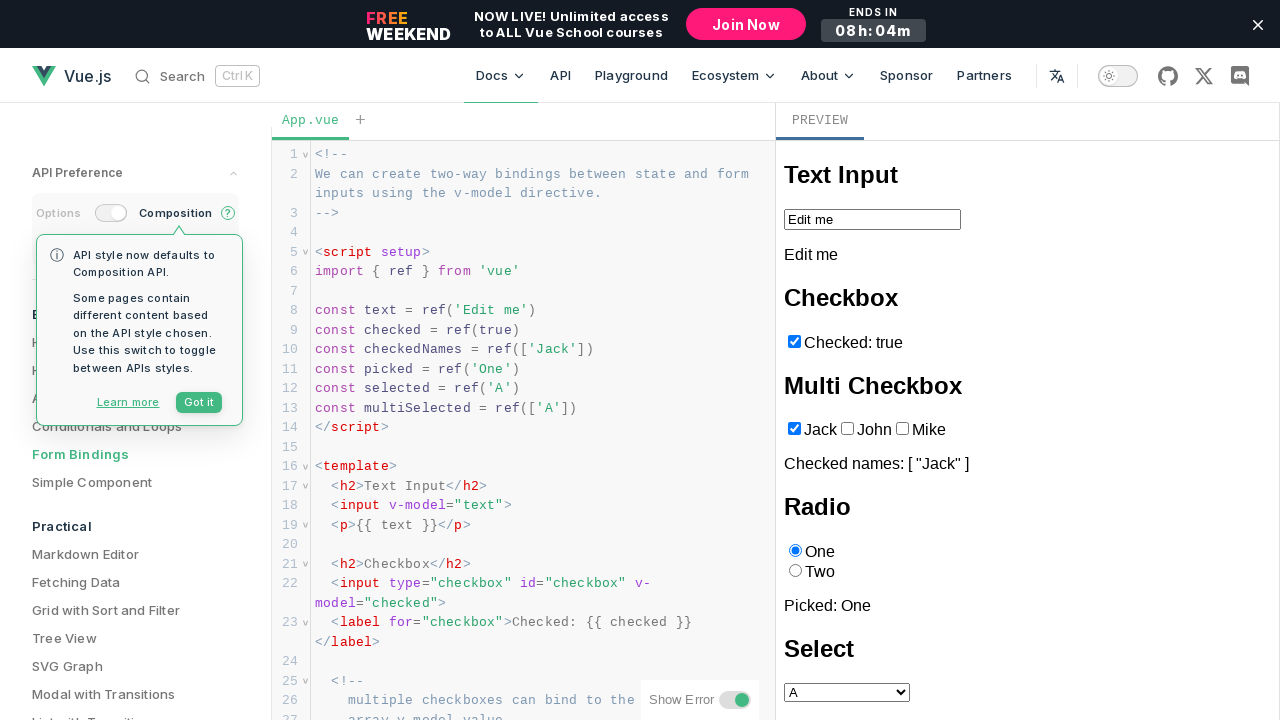

Retrieved default textbox value
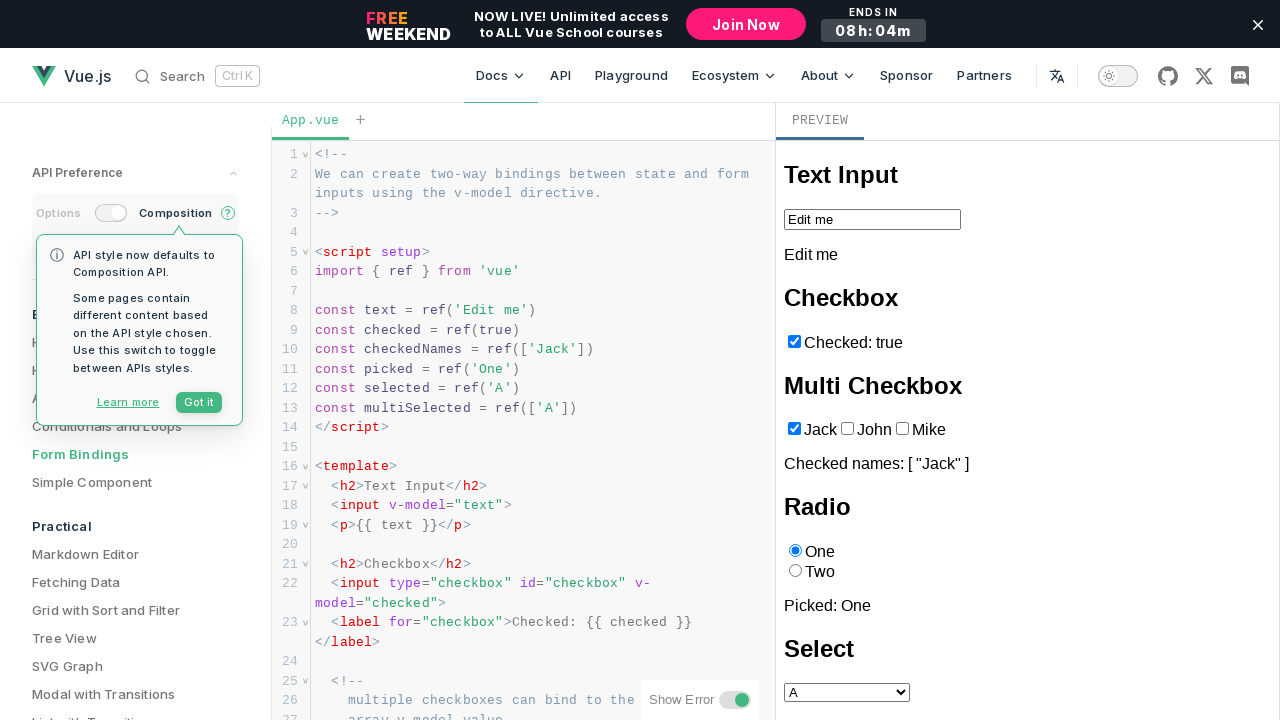

Verified default value is 'Edit me'
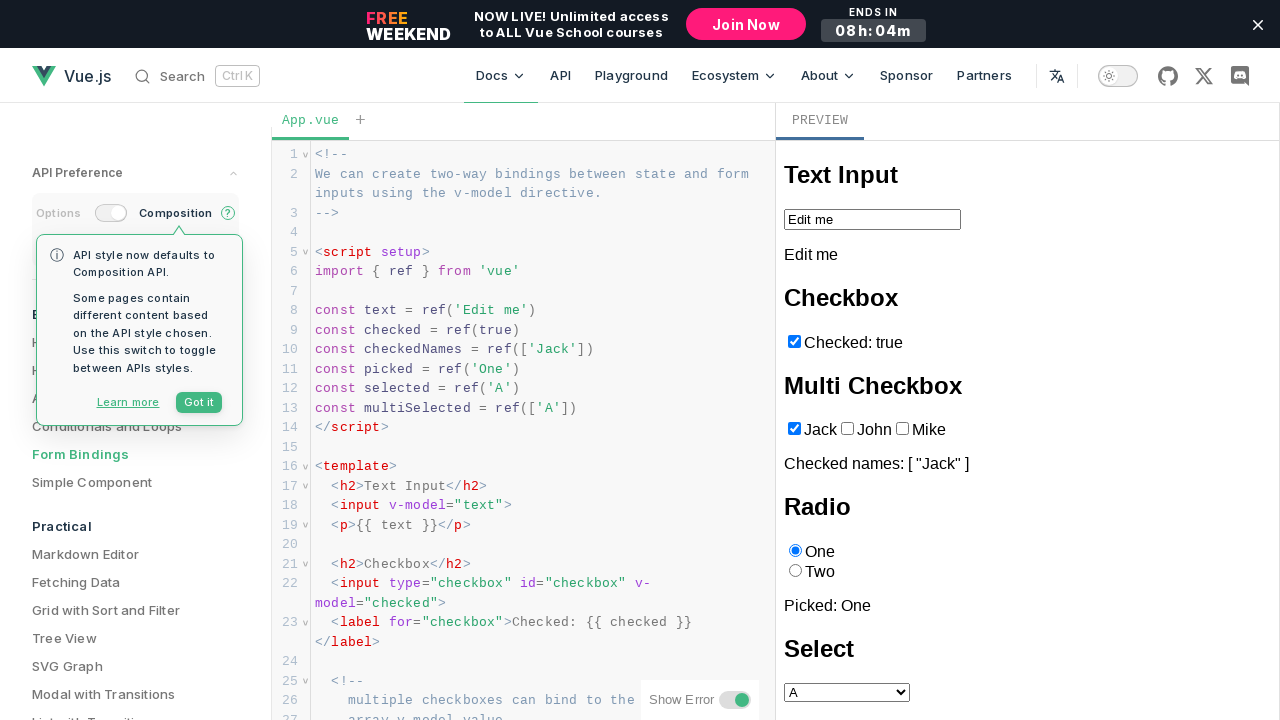

Clicked on textbox element at (872, 219) on iframe >> internal:control=enter-frame >> internal:role=textbox
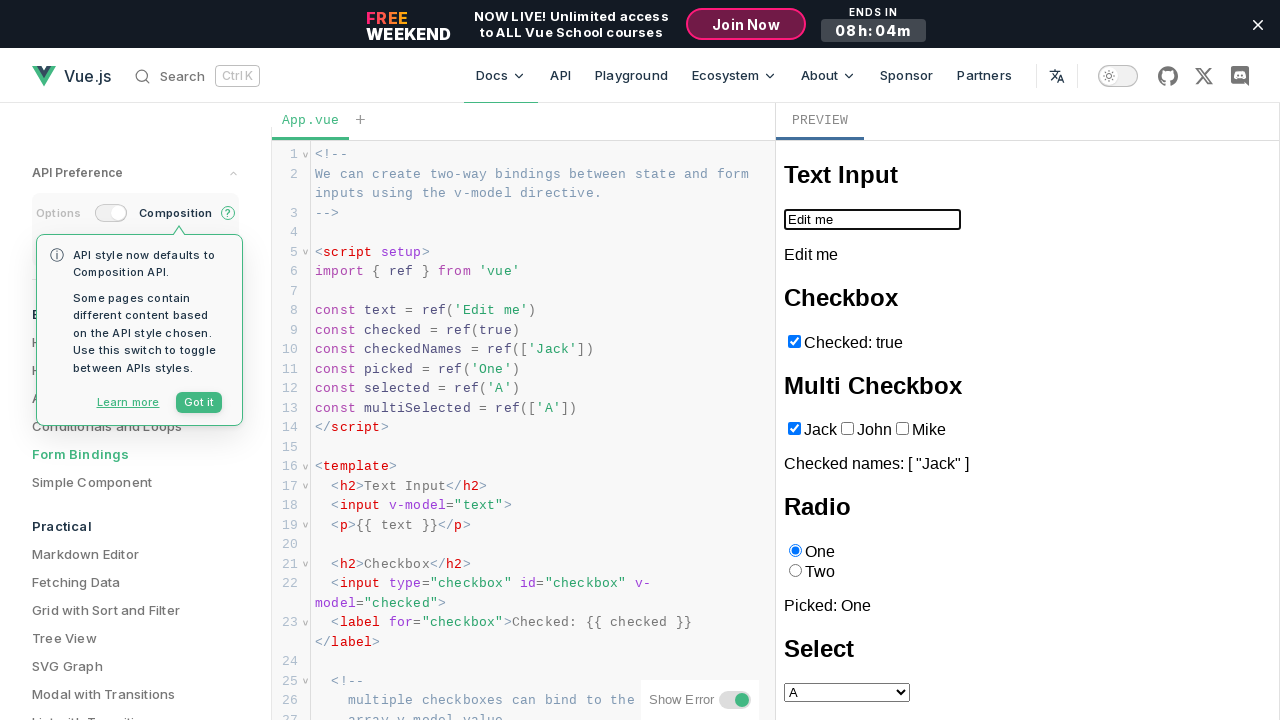

Filled textbox with test string 'TESTINPUT7X9K2M4PQR' on iframe >> internal:control=enter-frame >> internal:role=textbox
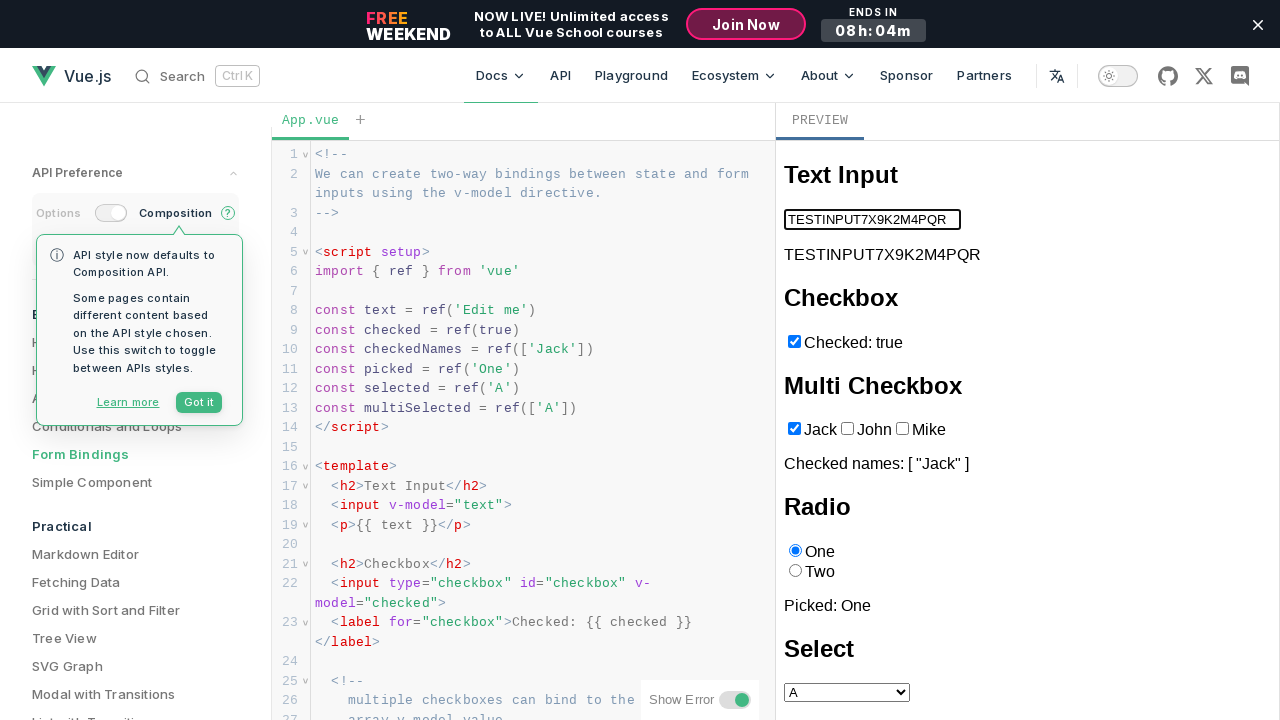

Retrieved updated textbox value
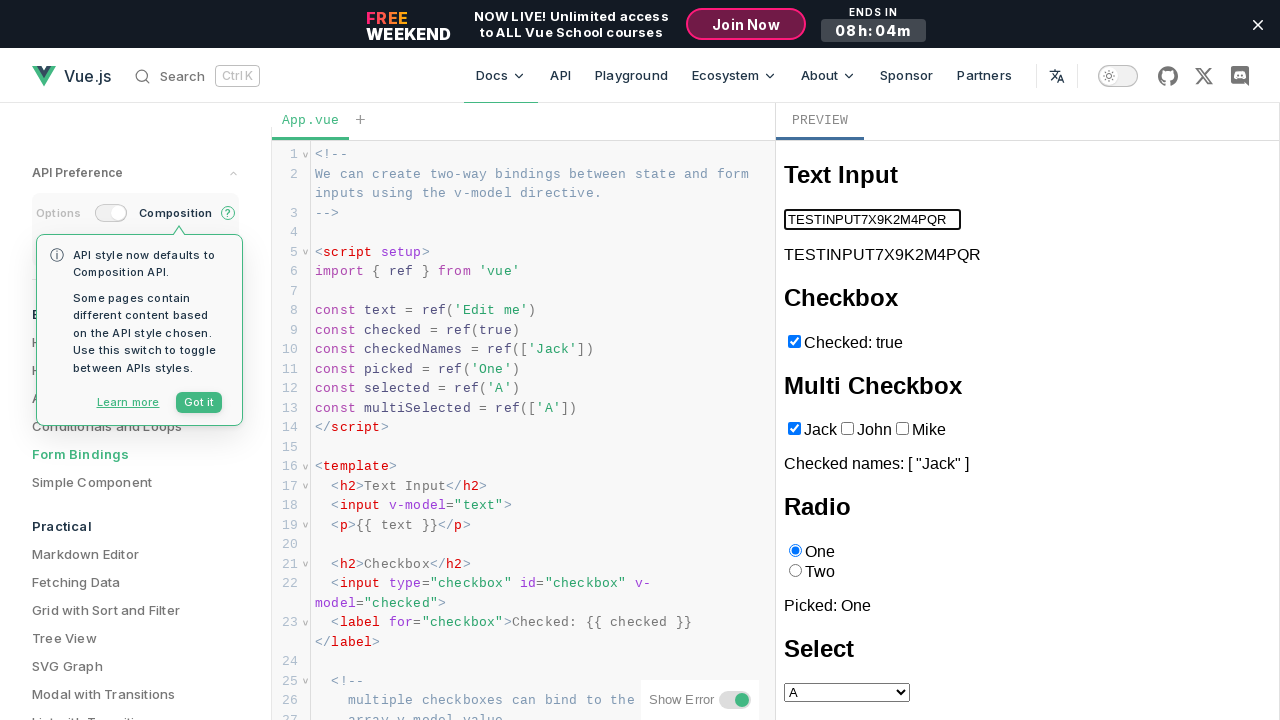

Verified textbox value updated to 'TESTINPUT7X9K2M4PQR'
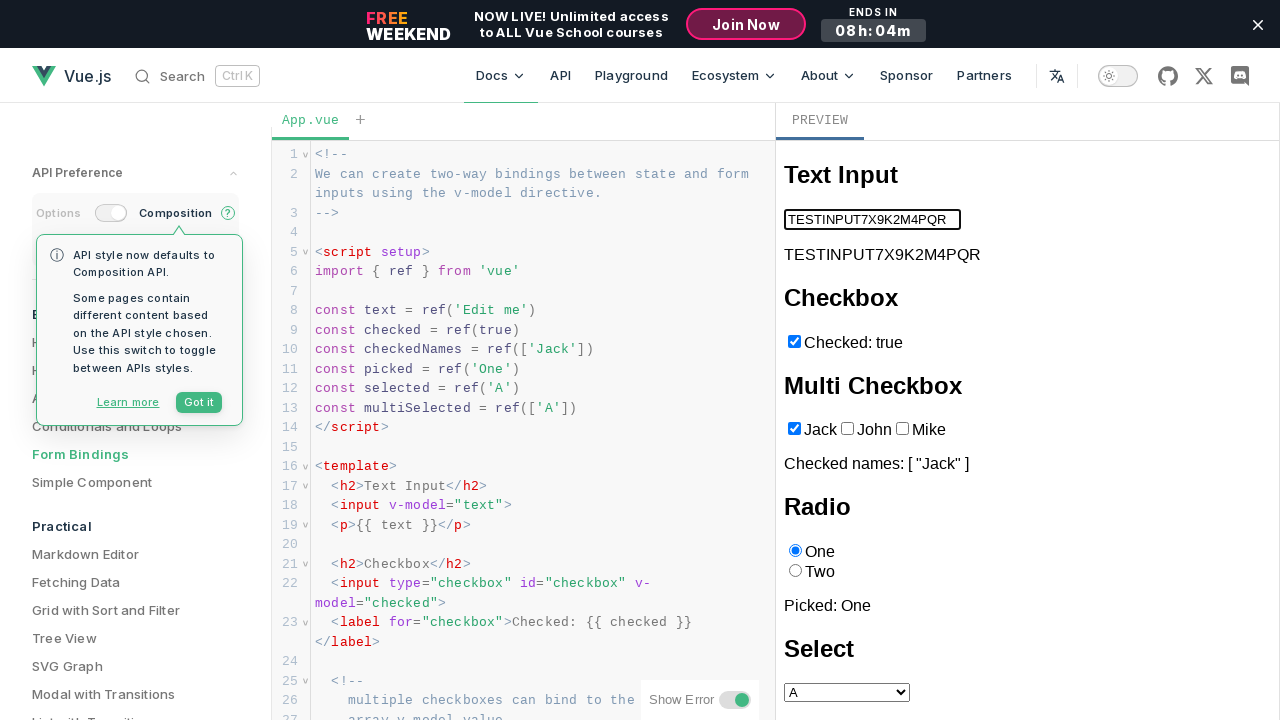

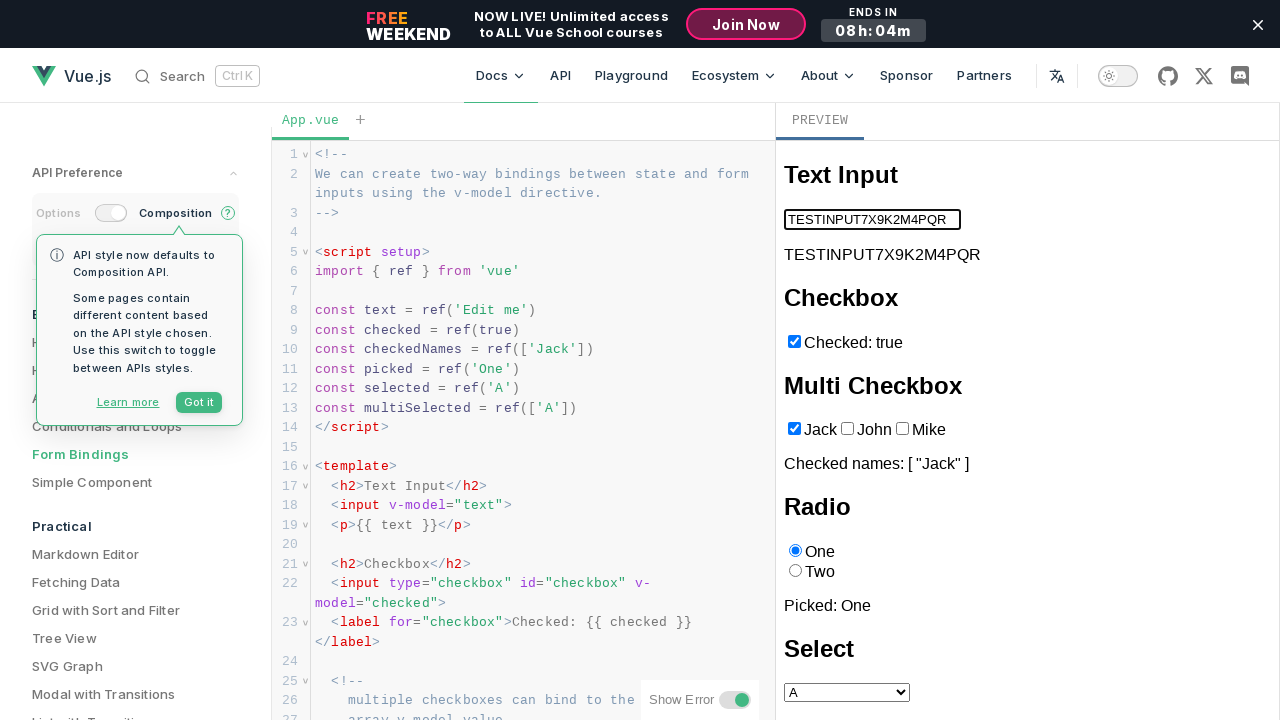